Tests the dynamic properties page on demoqa.com by navigating to Elements section, clicking on Dynamic Properties, and verifying that a button becomes visible after 5 seconds and changes color

Starting URL: https://demoqa.com/

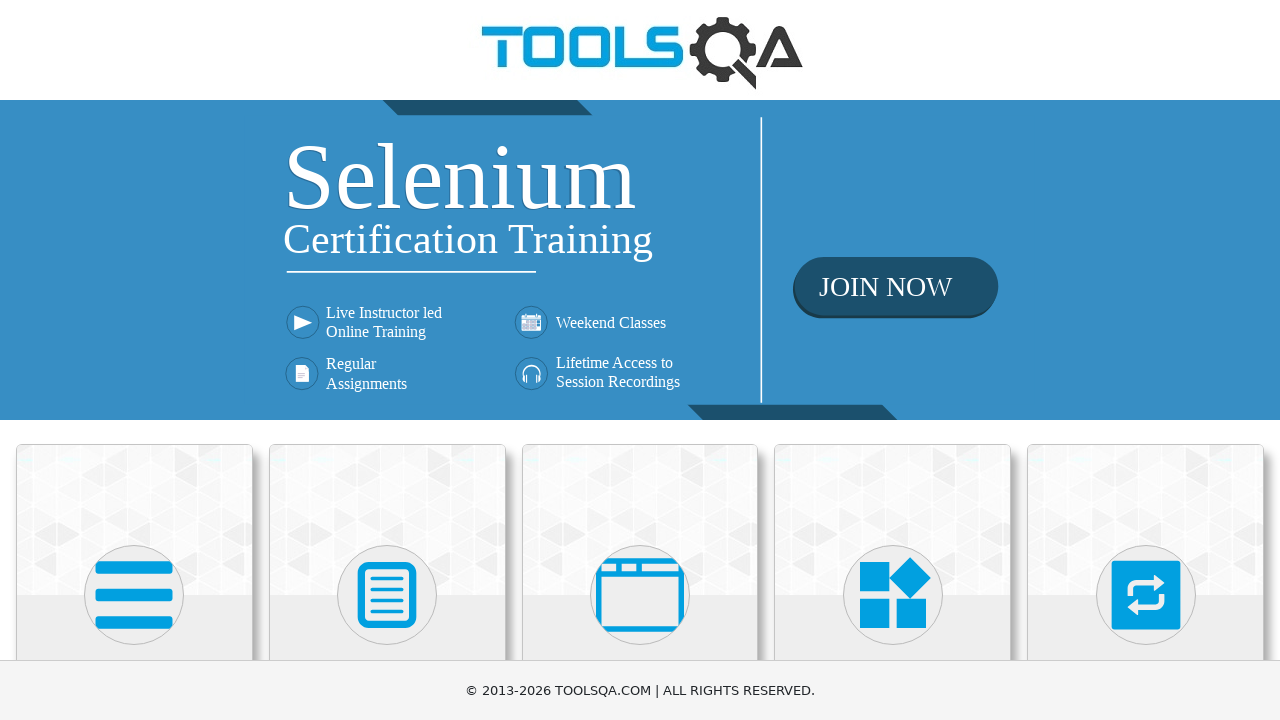

Clicked on Elements card on homepage at (134, 360) on div.card-body:has-text('Elements')
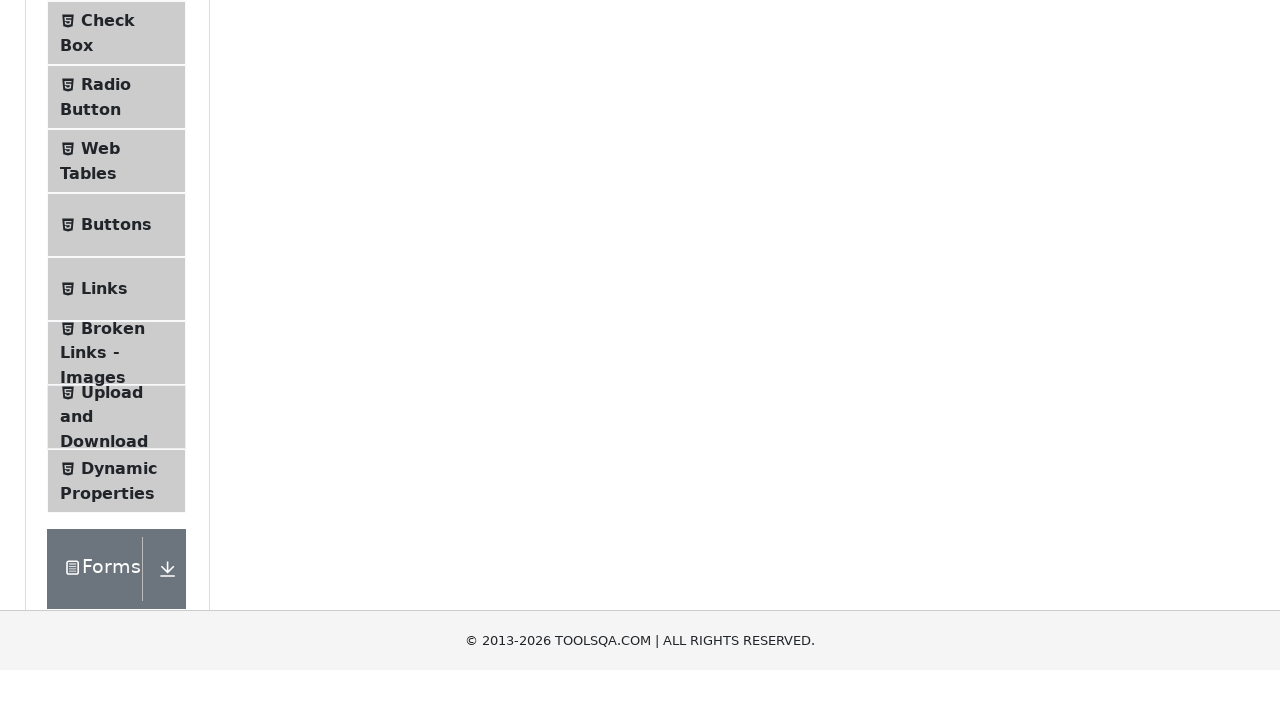

Scrolled down to see all menu items
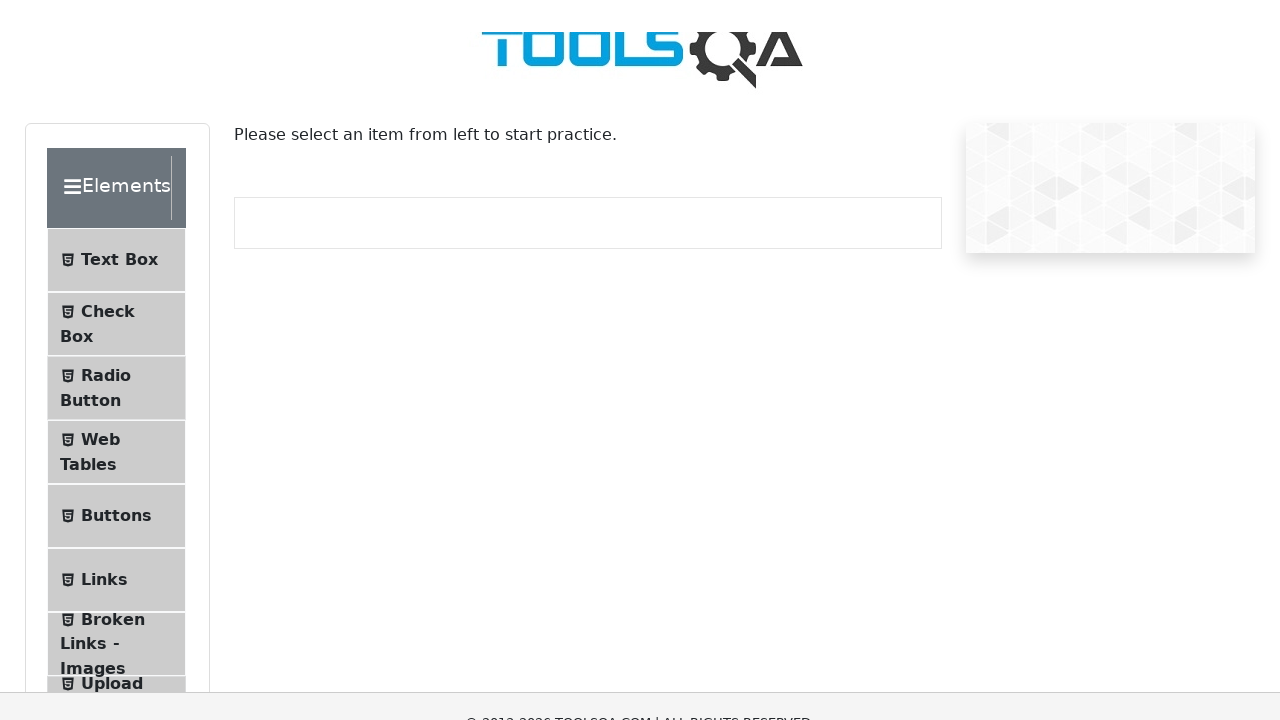

Clicked on Dynamic Properties menu item at (119, 110) on span:text('Dynamic Properties')
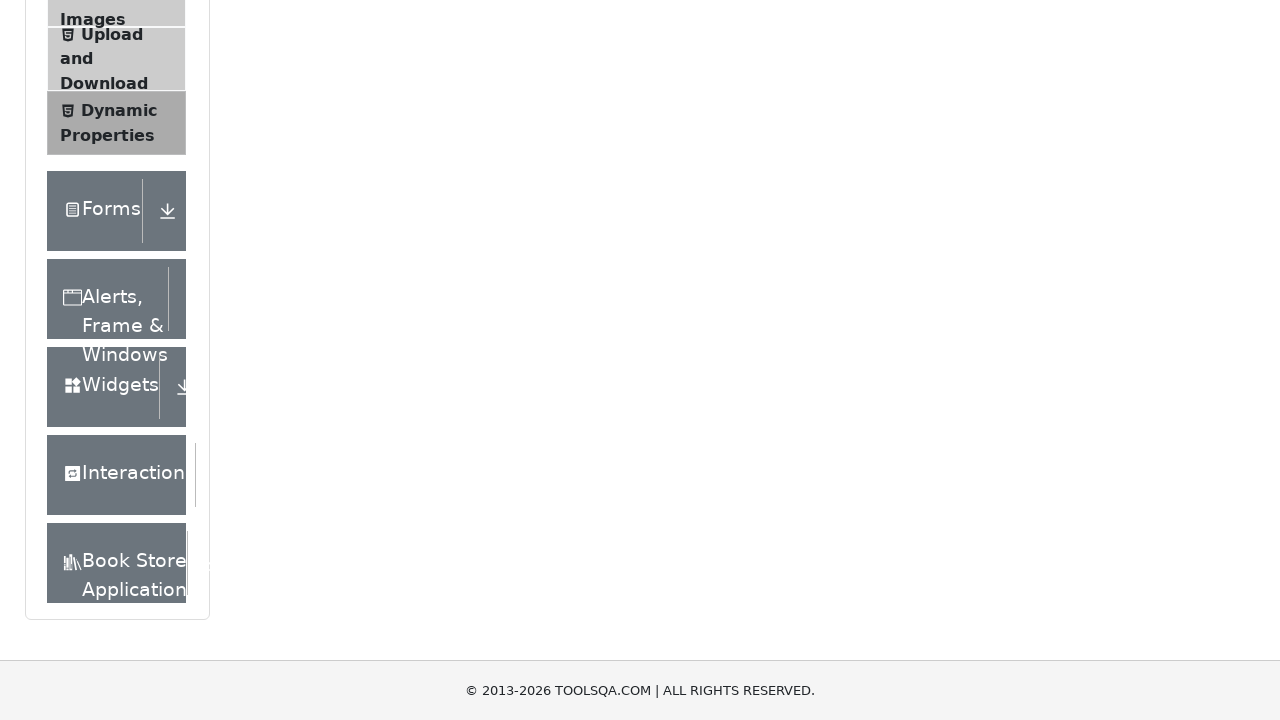

Dynamic Properties page loaded
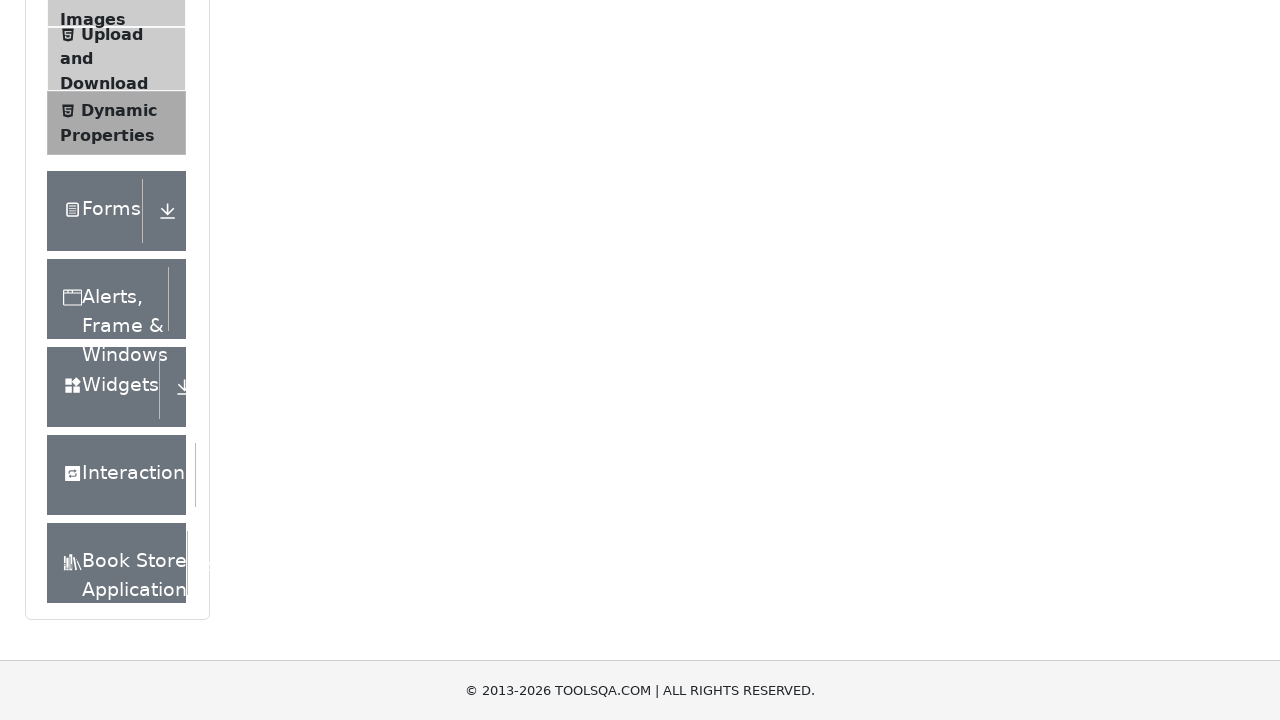

Retrieved initial button color: rgb(255, 255, 255)
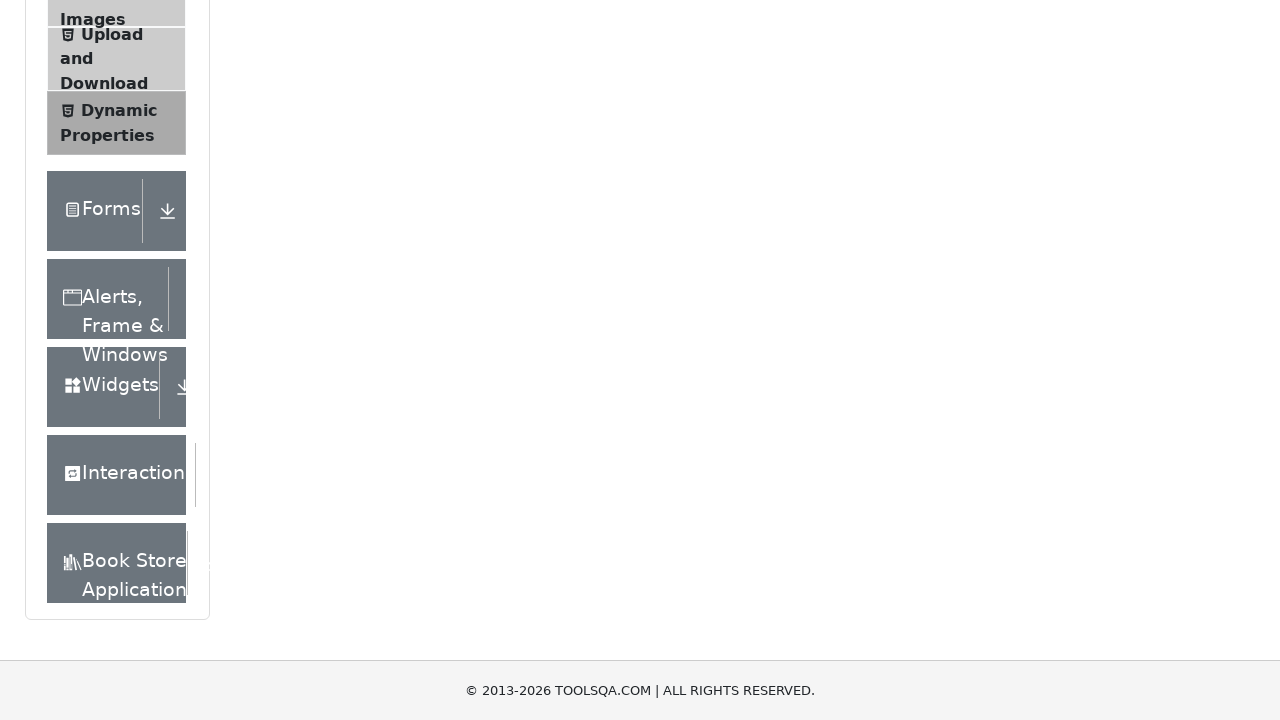

Waited for 'Visible After 5 Seconds' button to appear
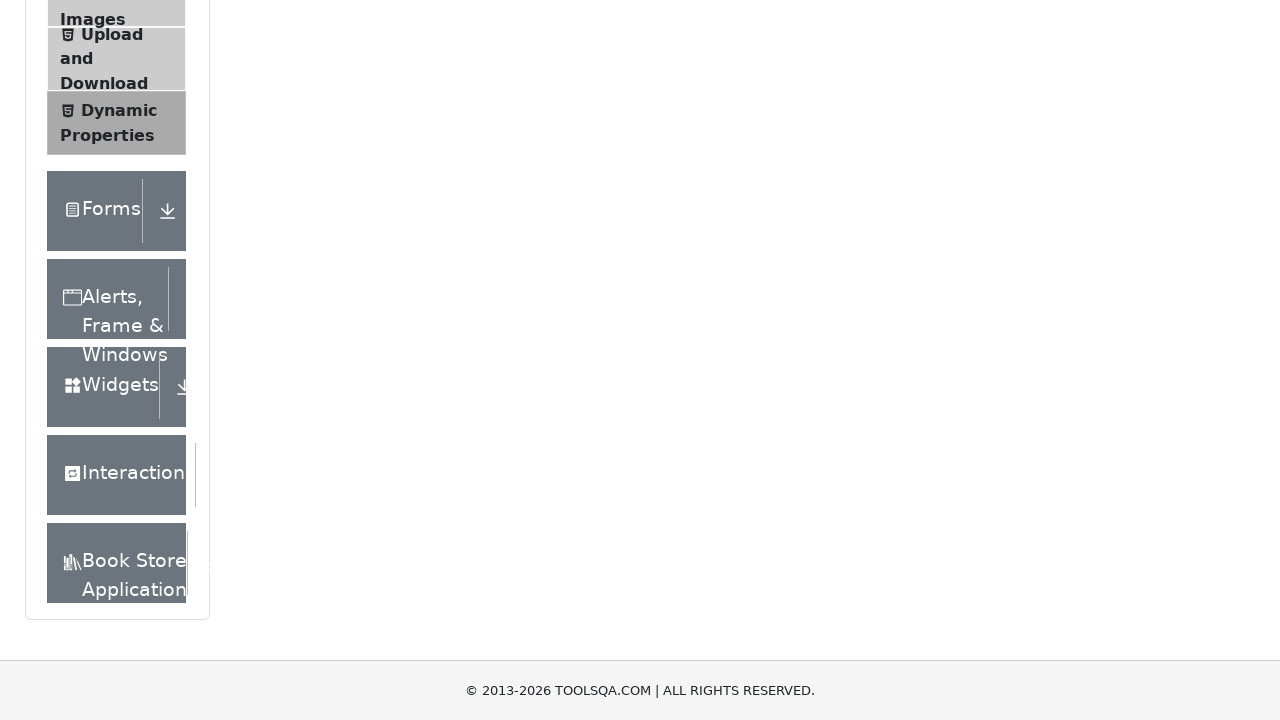

Verified that the button became visible after 5 seconds
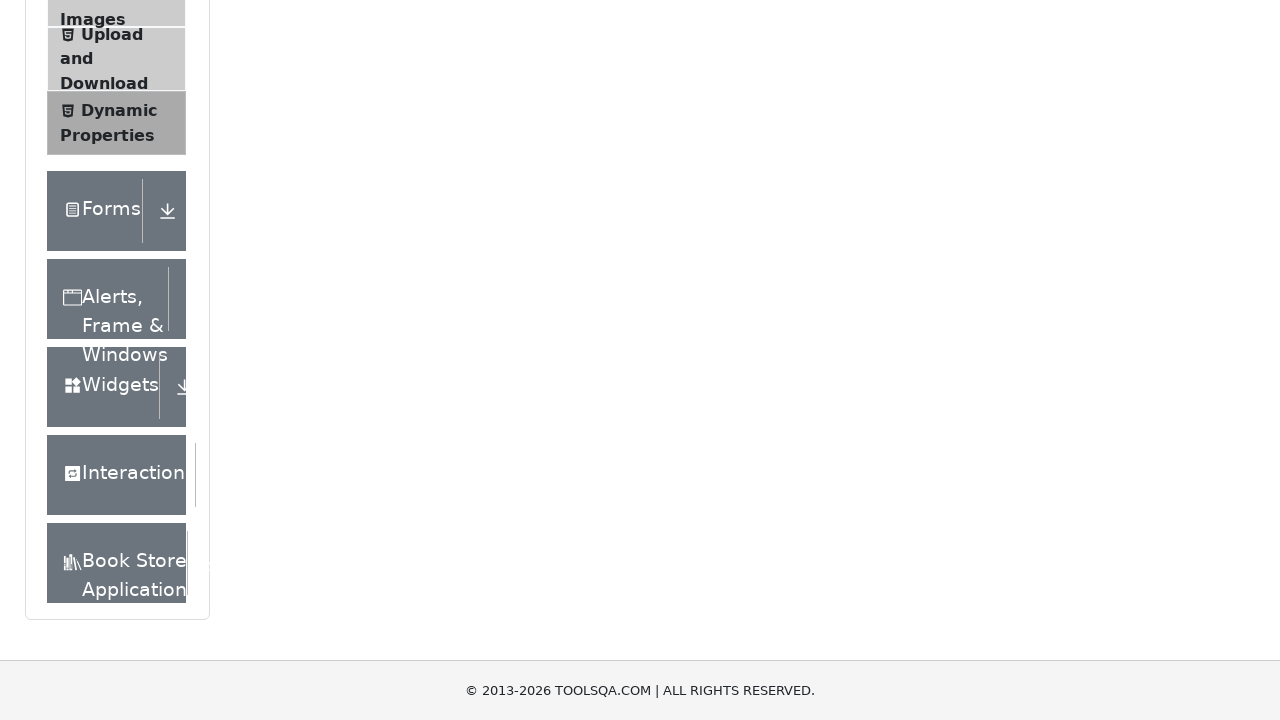

Retrieved final button color after waiting: rgb(220, 53, 69)
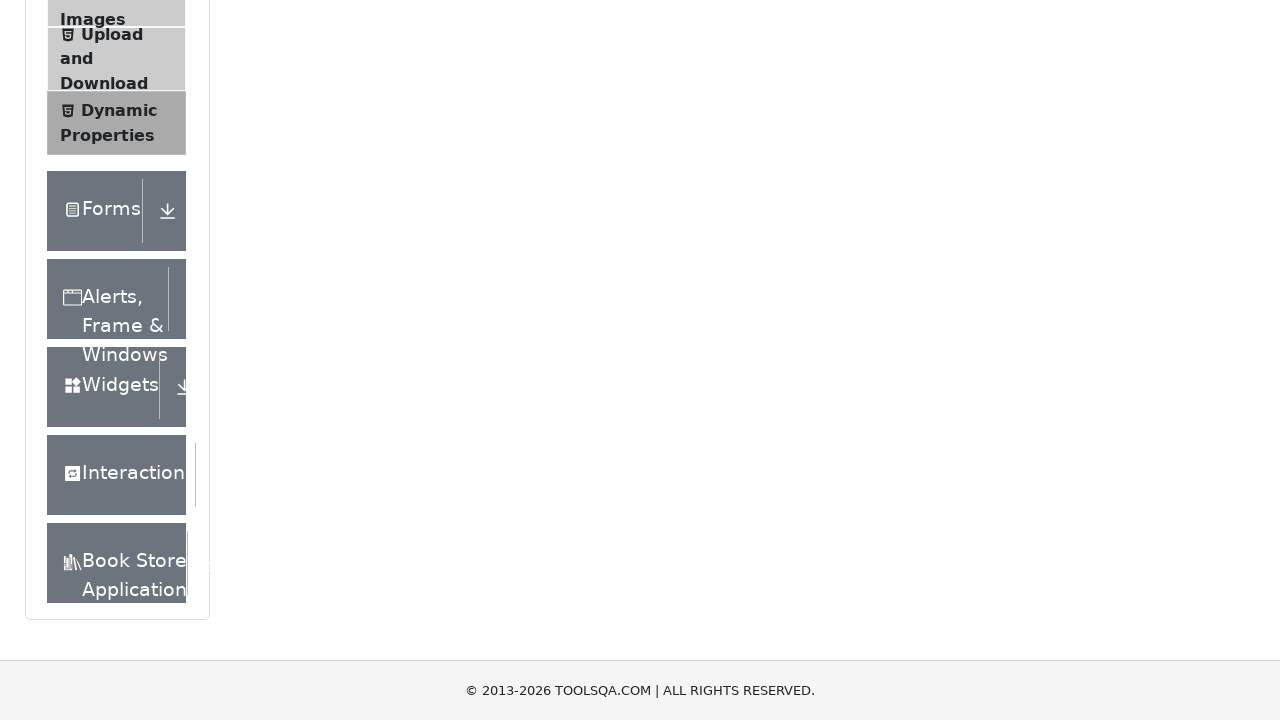

Verified that button color changed from initial to final color
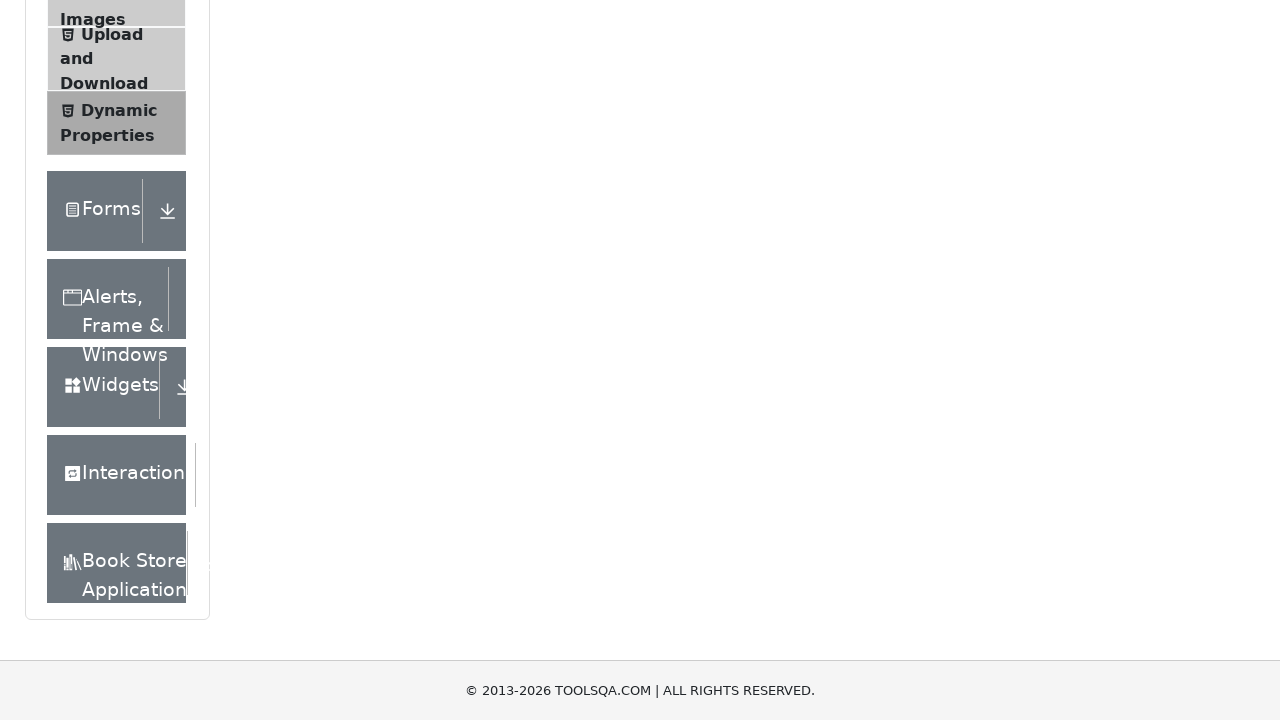

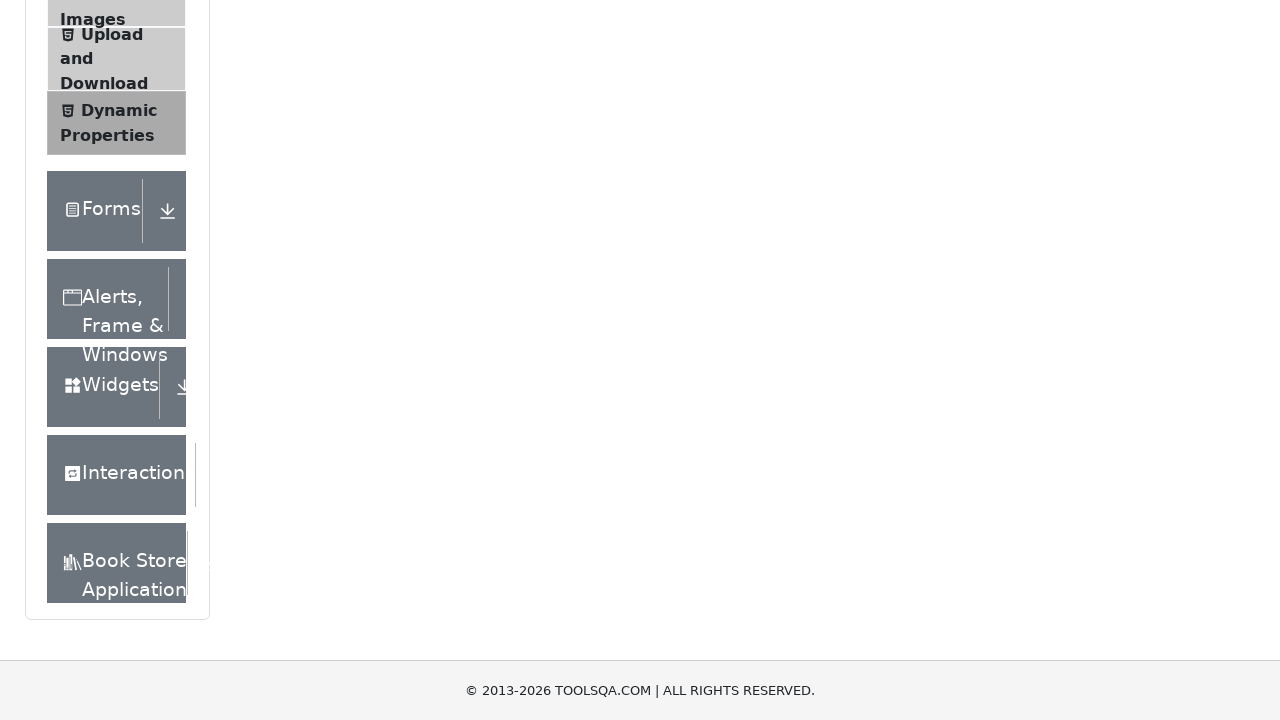